Tests dynamic controls page by removing a checkbox, verifying the message, adding it back, and verifying the checkbox is displayed again

Starting URL: https://the-internet.herokuapp.com/dynamic_controls

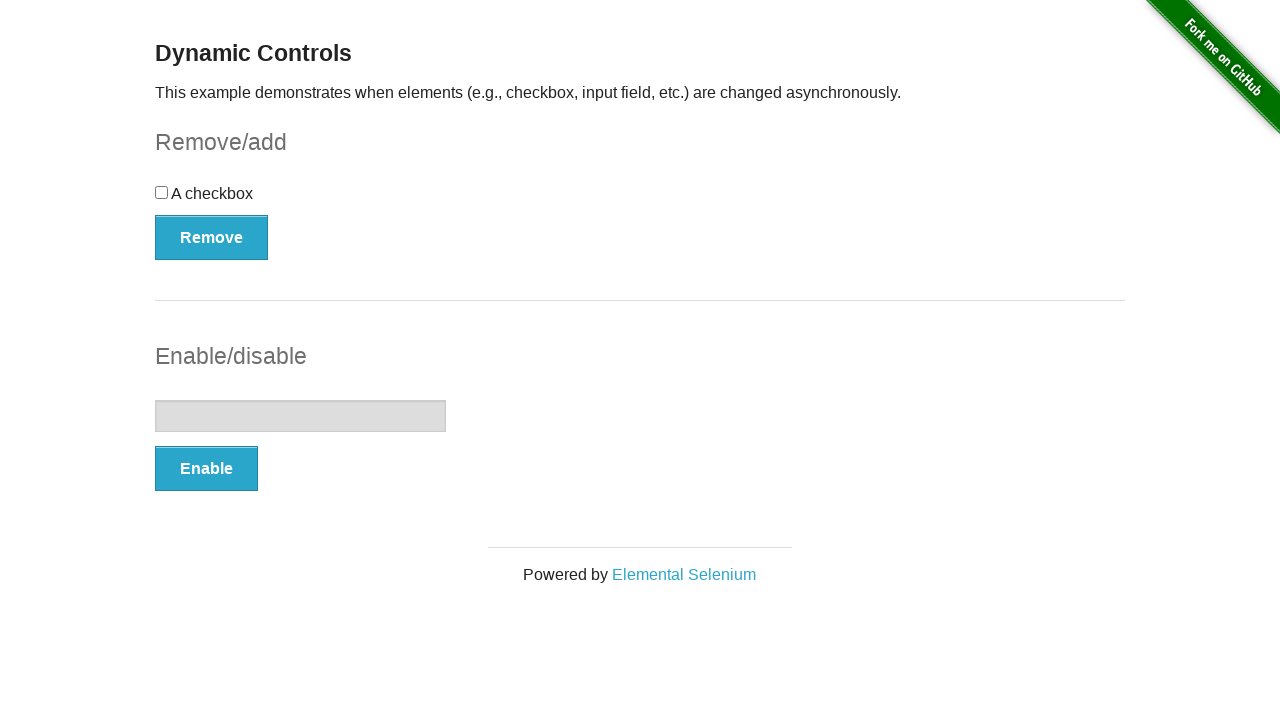

Navigated to dynamic controls page
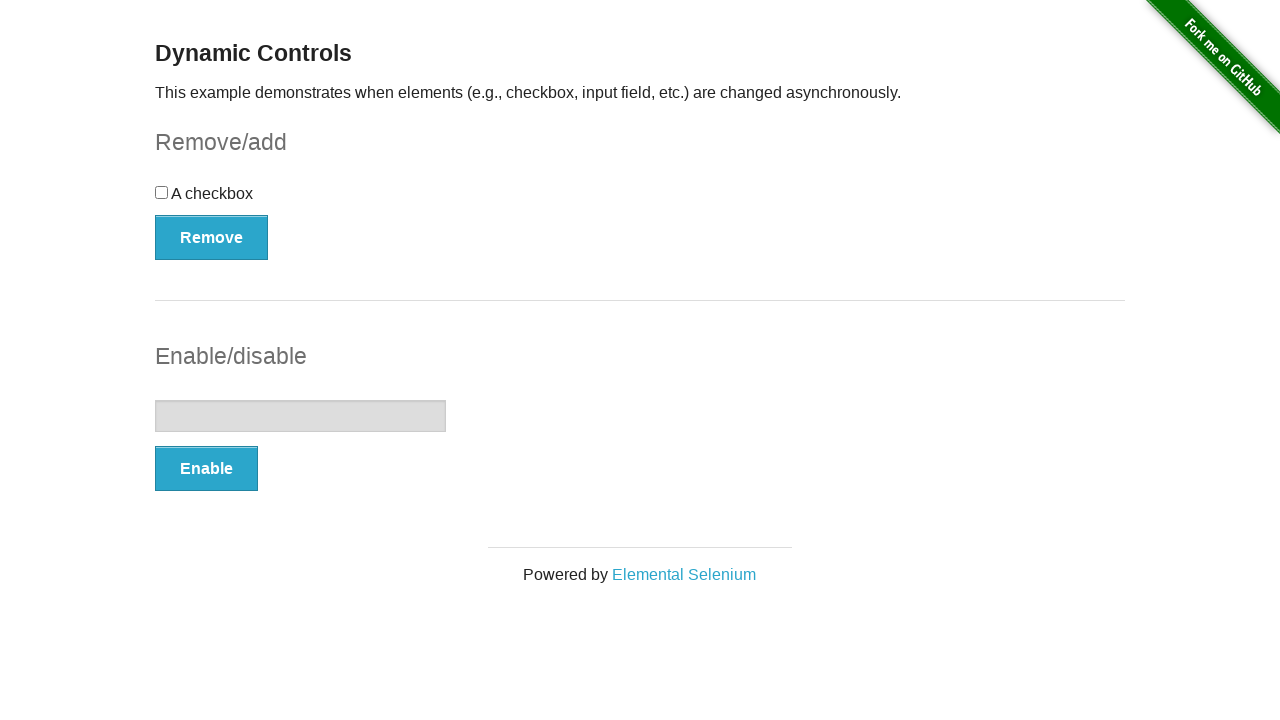

Clicked remove button to remove checkbox at (212, 237) on form#checkbox-example > button
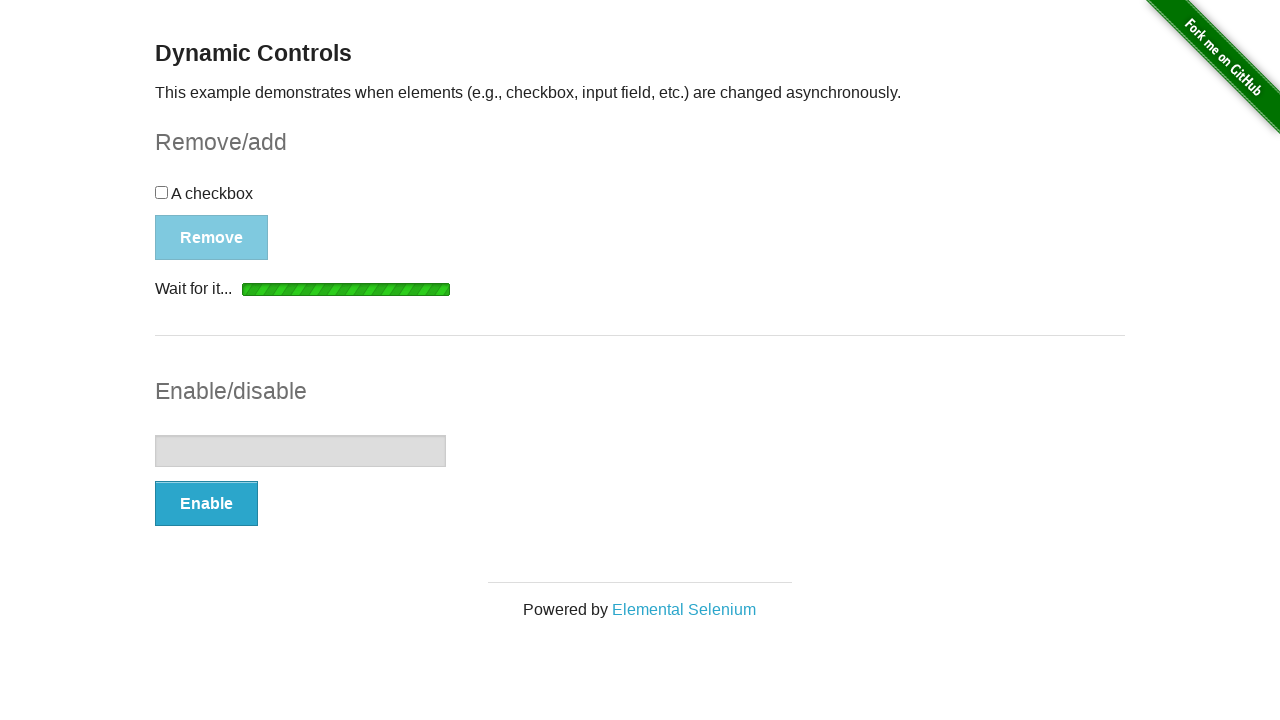

Waited for removal confirmation message to appear
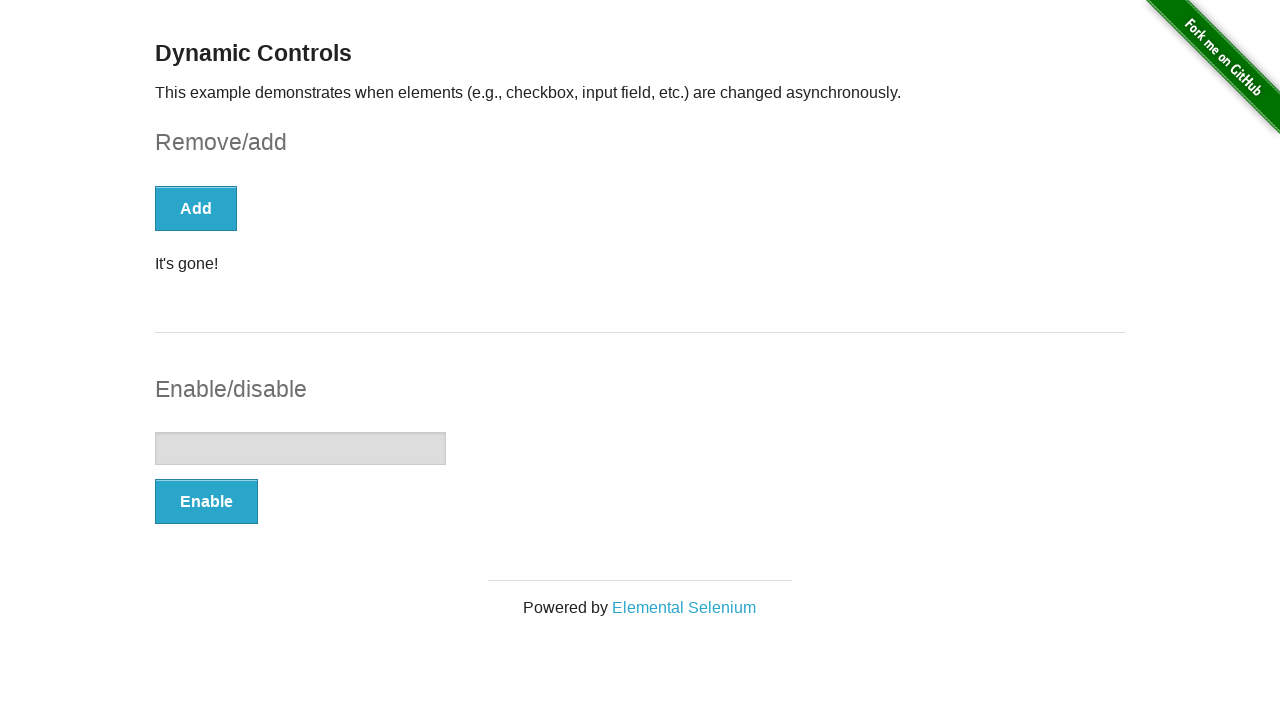

Retrieved message text: 'It's gone!'
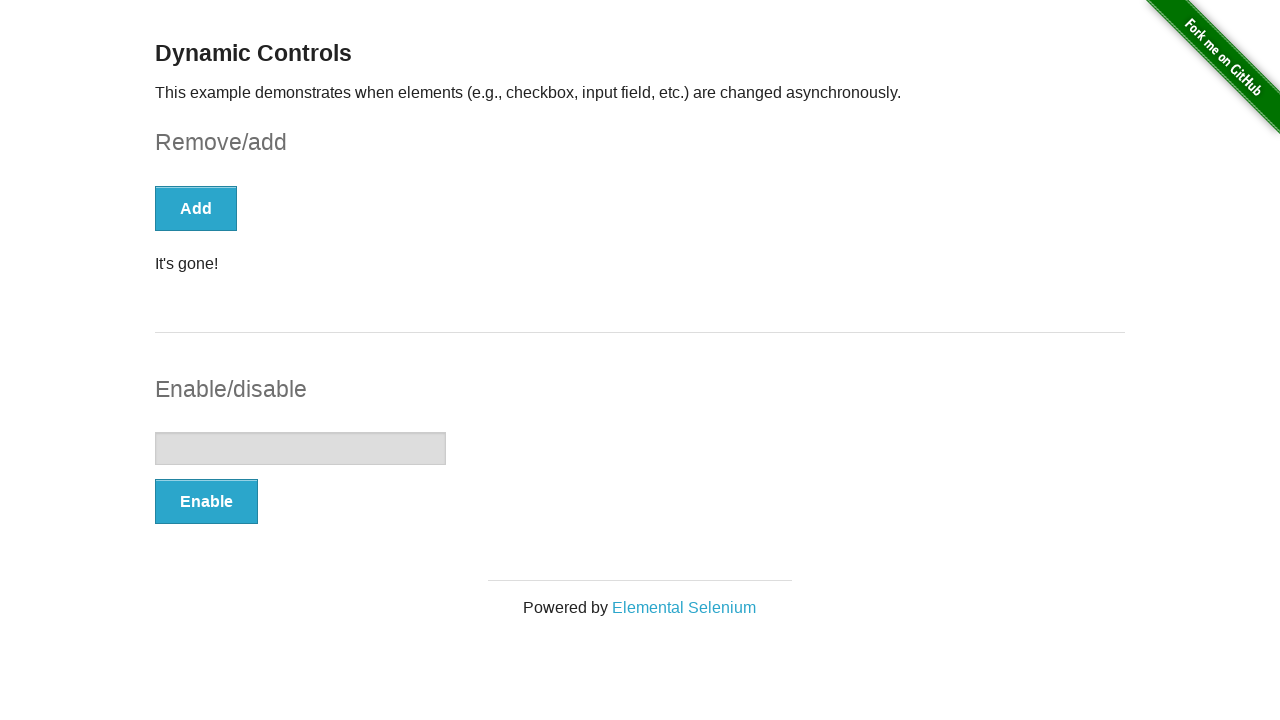

Clicked add button to restore checkbox at (196, 208) on form#checkbox-example > button
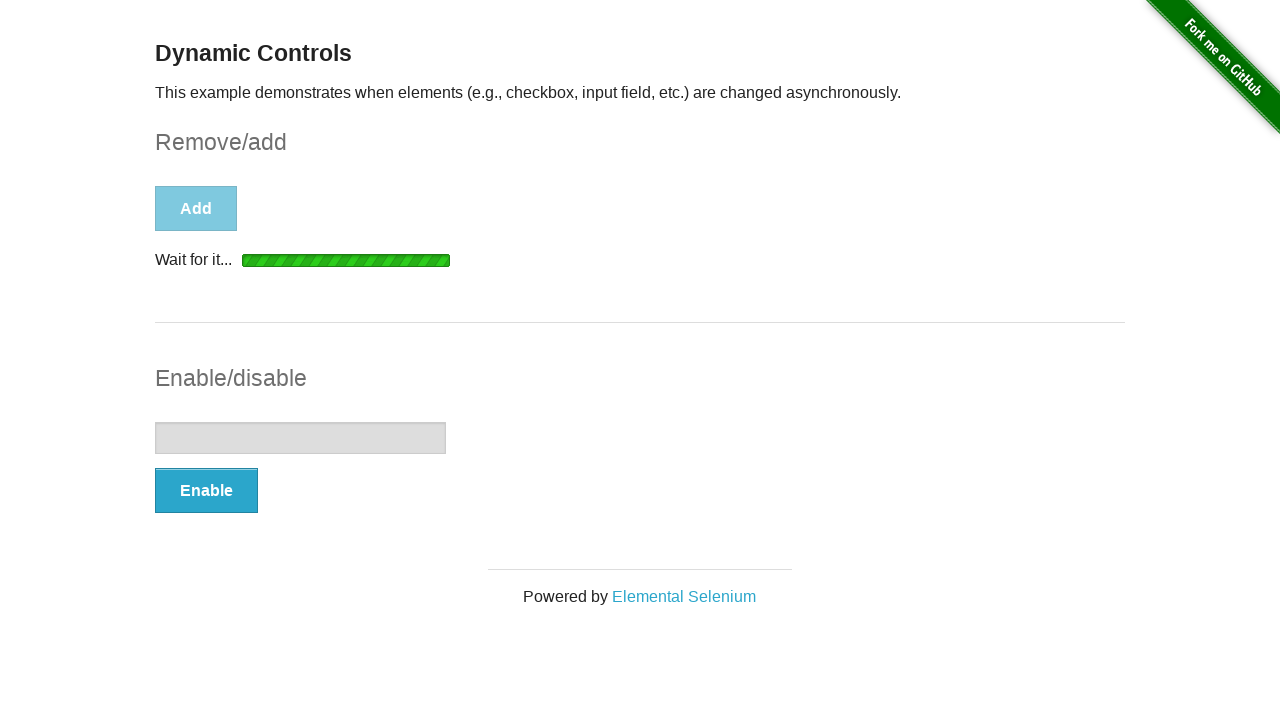

Waited for checkbox to reappear
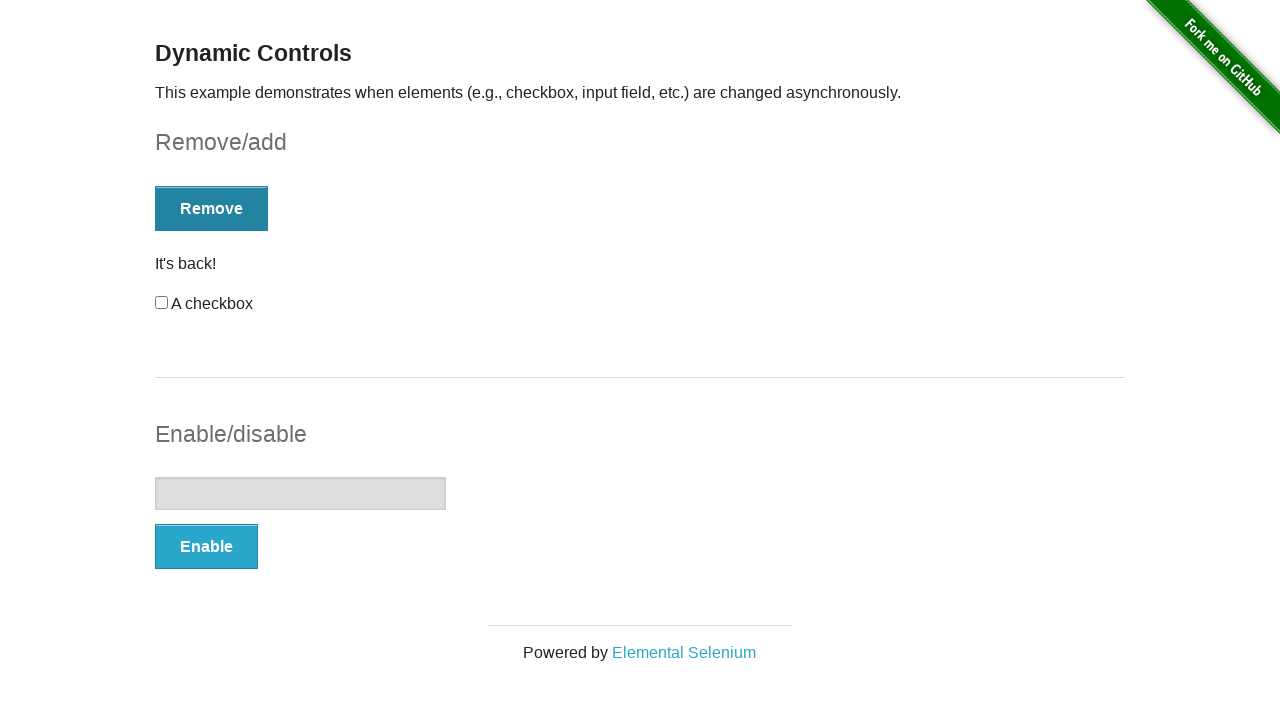

Verified checkbox is displayed: True
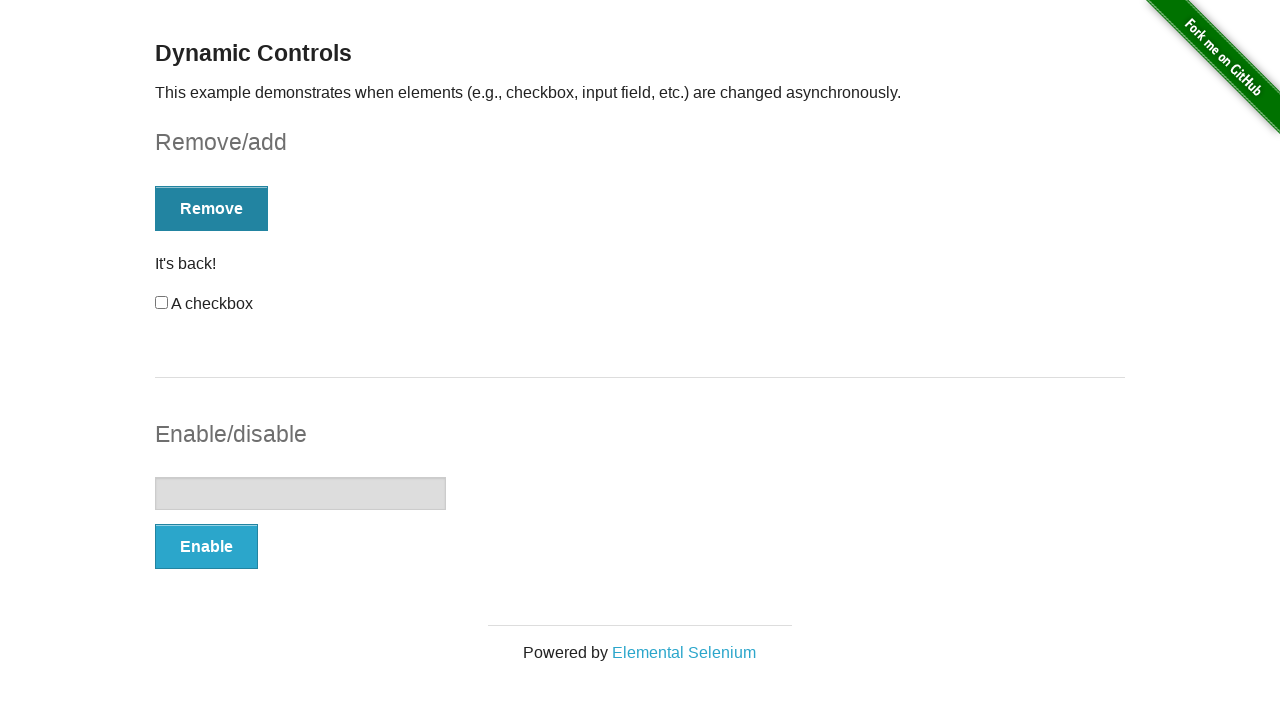

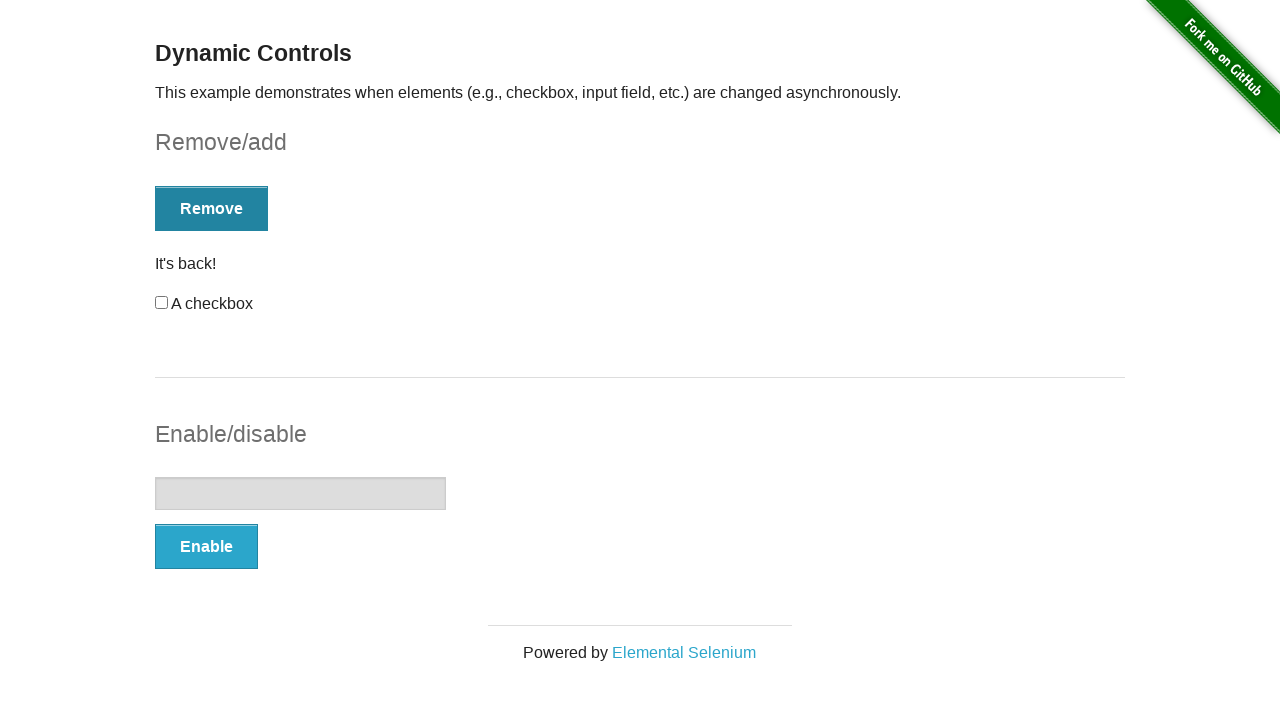